Tests file download functionality by clicking on a download link and verifying the file downloads

Starting URL: https://the-internet.herokuapp.com/download

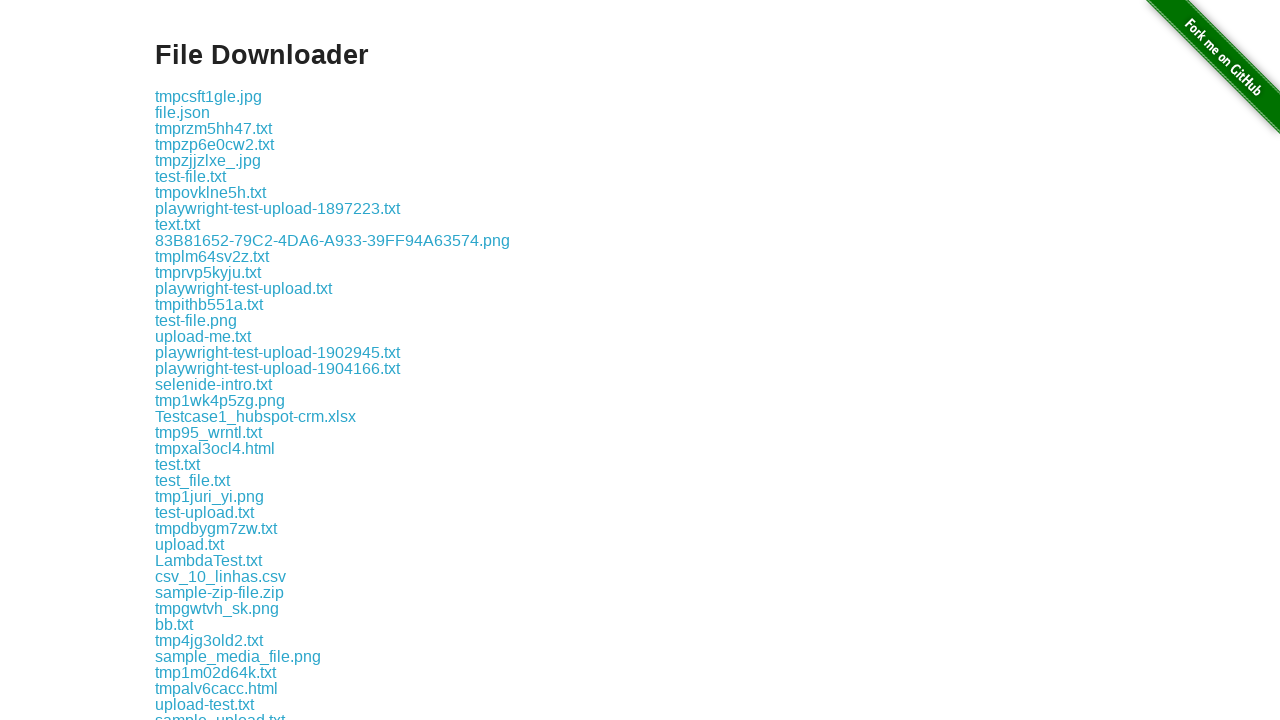

Located all download links on the page
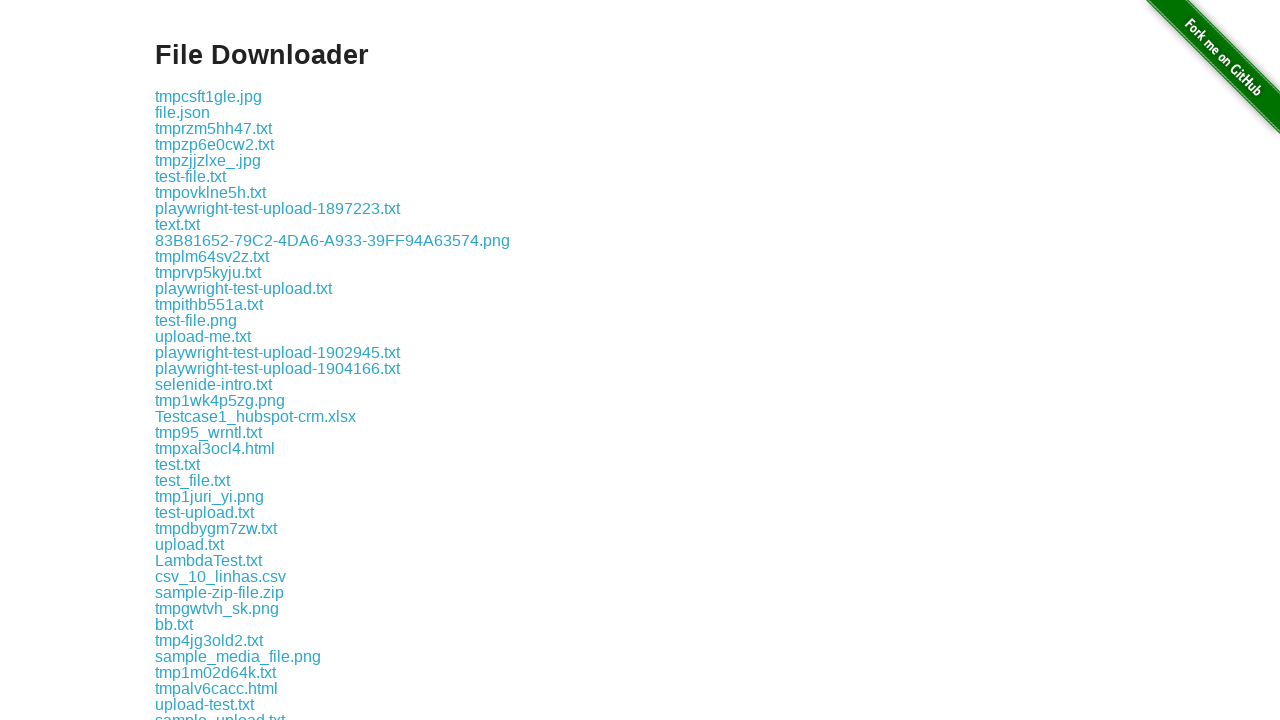

Clicked on the 11th download link at (212, 256) on div.example > a >> nth=10
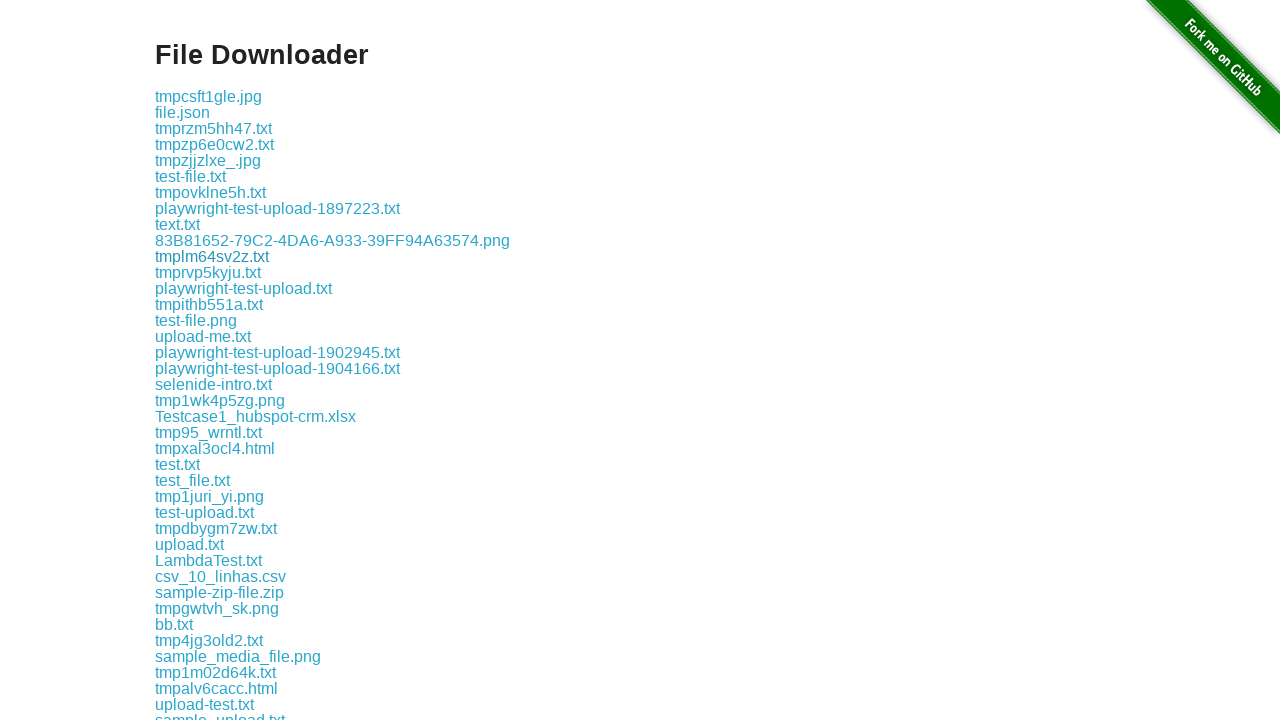

Download object captured from expected download
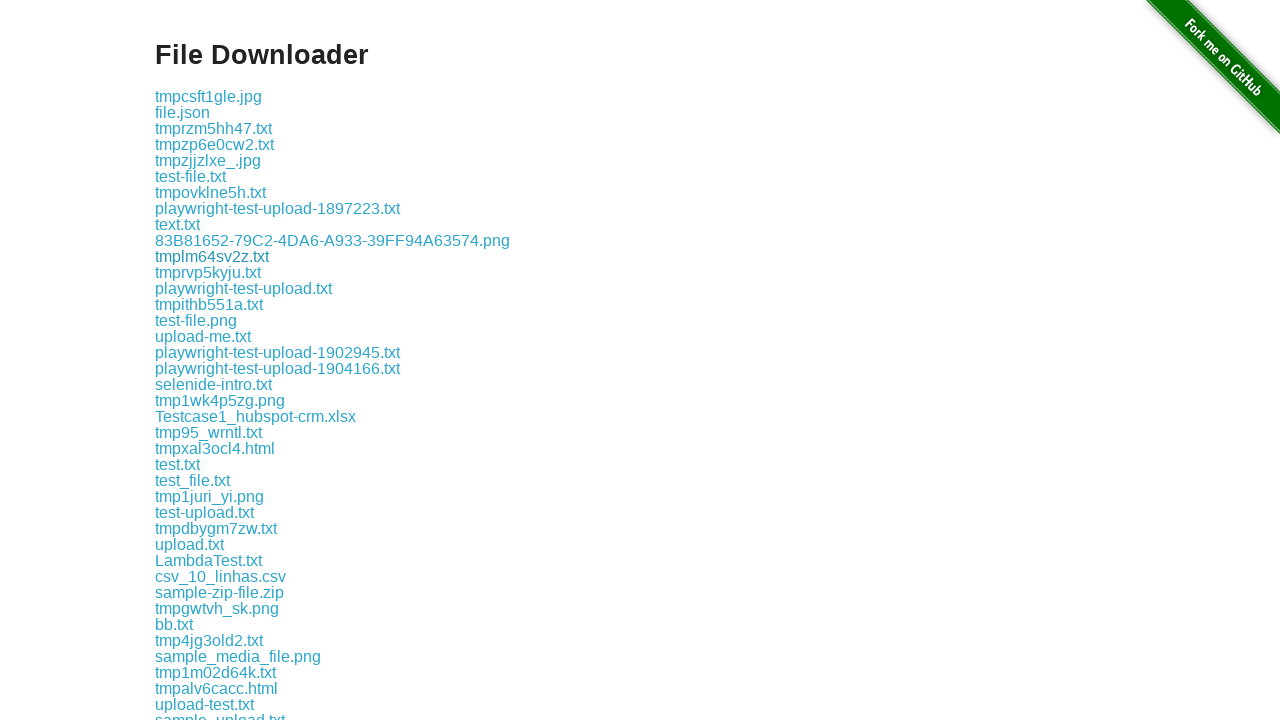

File download completed and path obtained
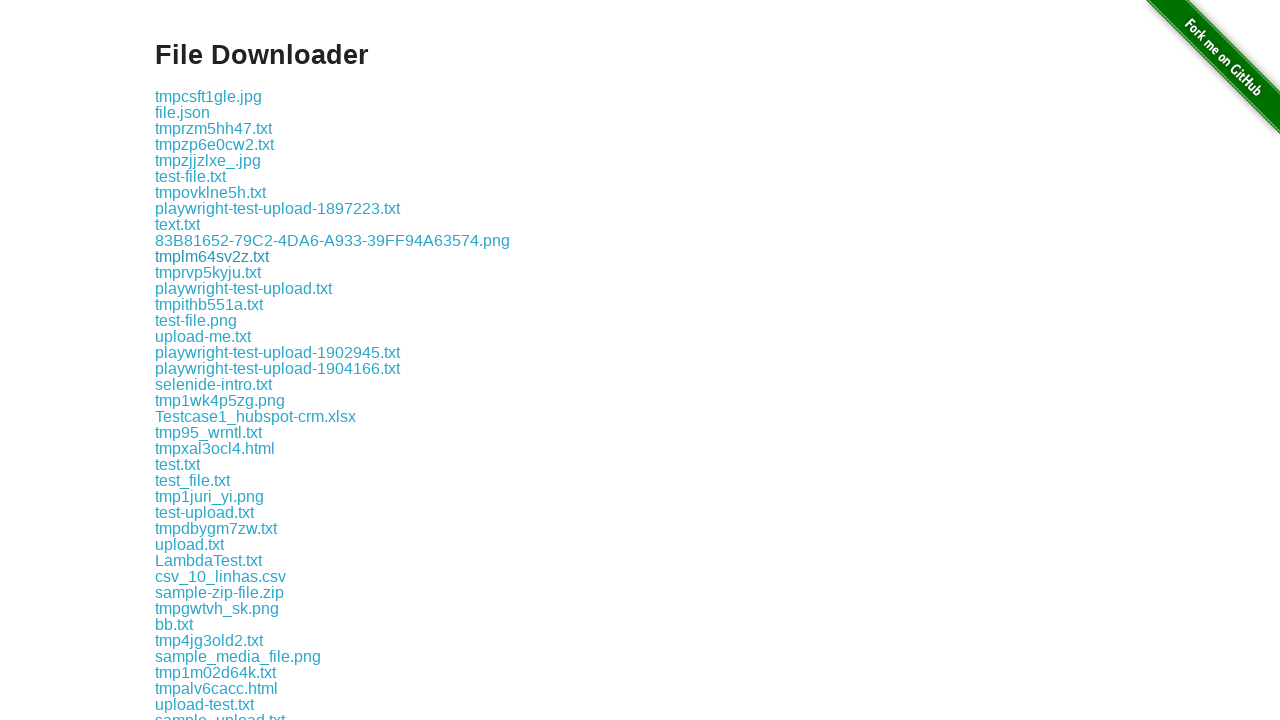

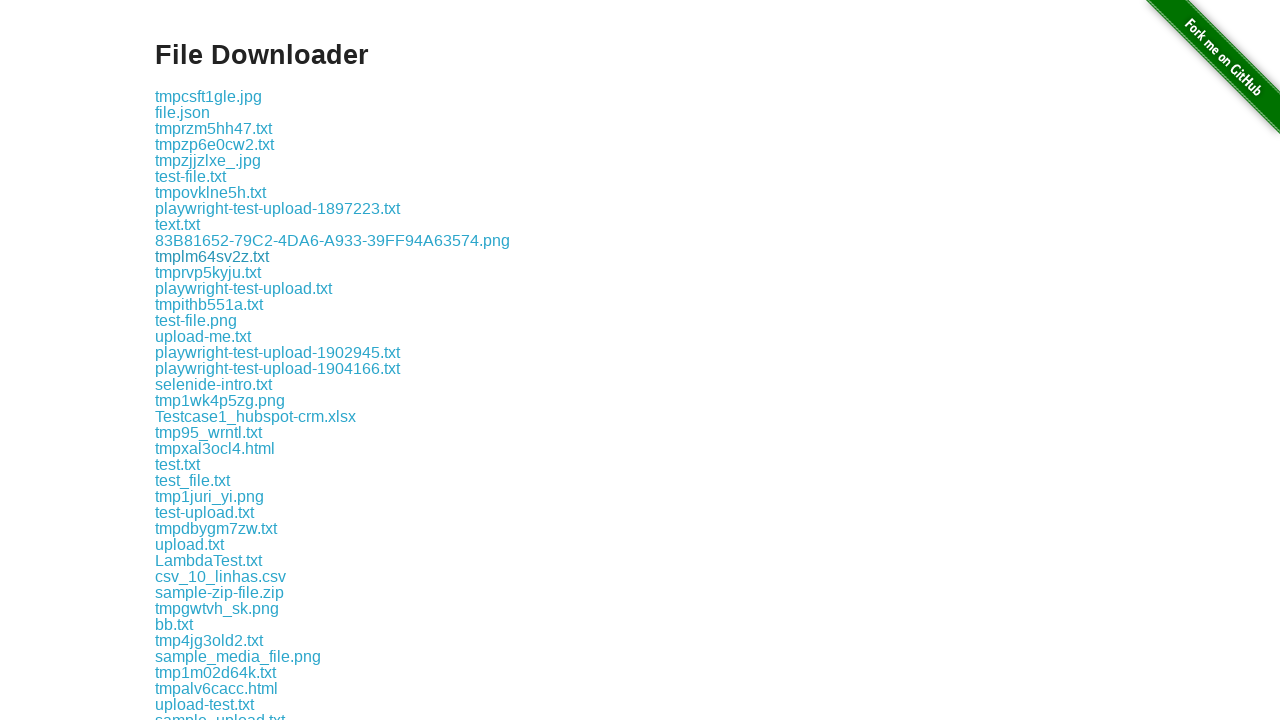